Tests JavaScript alert handling by clicking a button that triggers an alert, accepting the alert, and verifying the result message is displayed correctly on the page.

Starting URL: http://the-internet.herokuapp.com/javascript_alerts

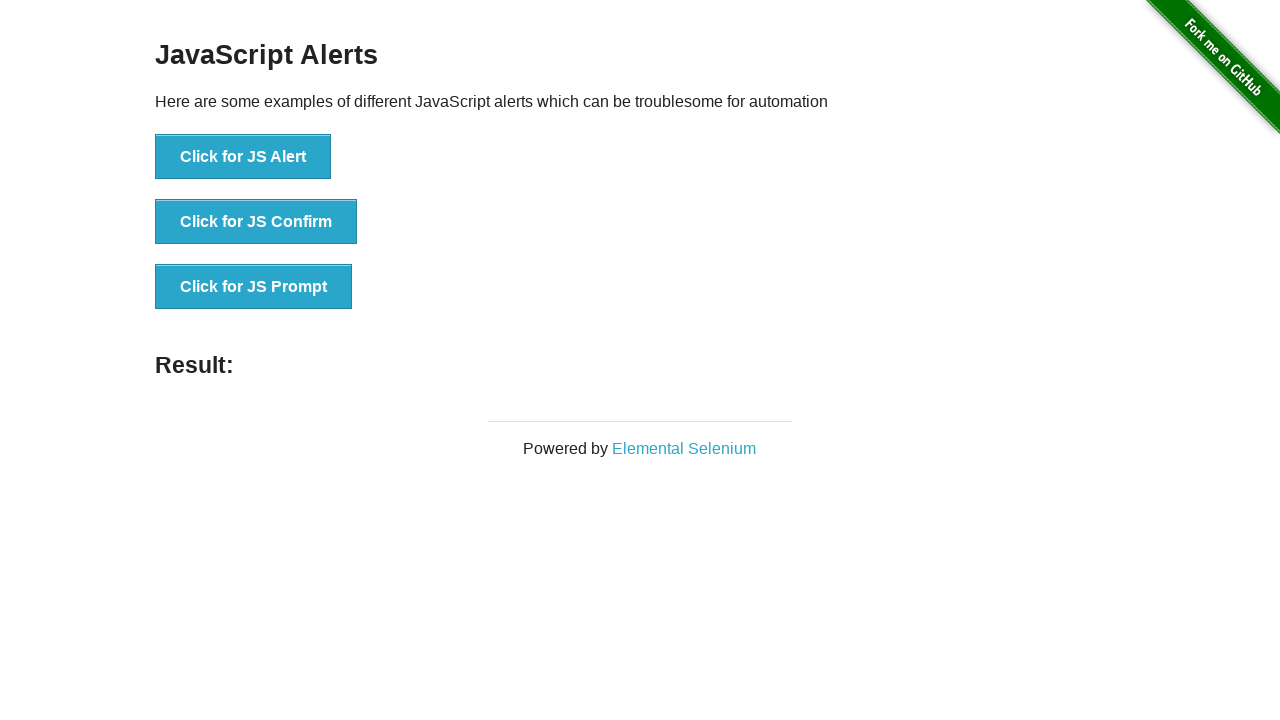

Clicked the first button to trigger JavaScript alert at (243, 157) on ul > li:nth-child(1) > button
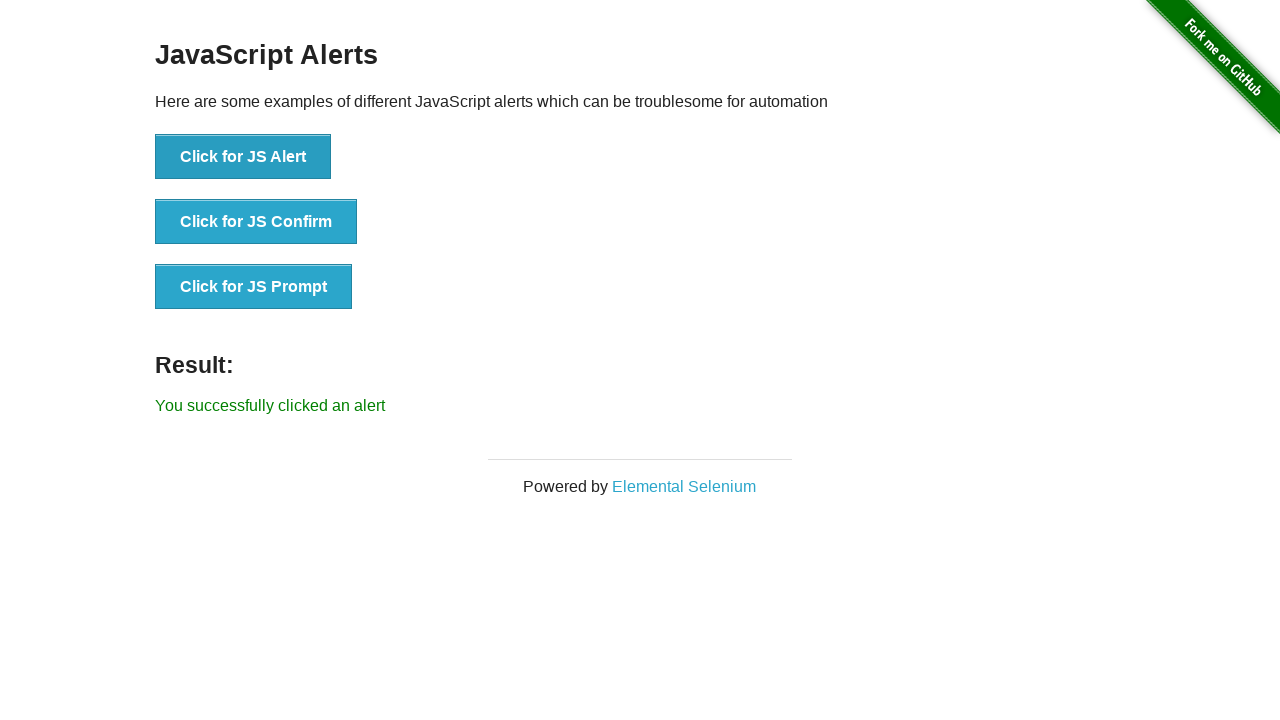

Set up dialog handler to accept alerts
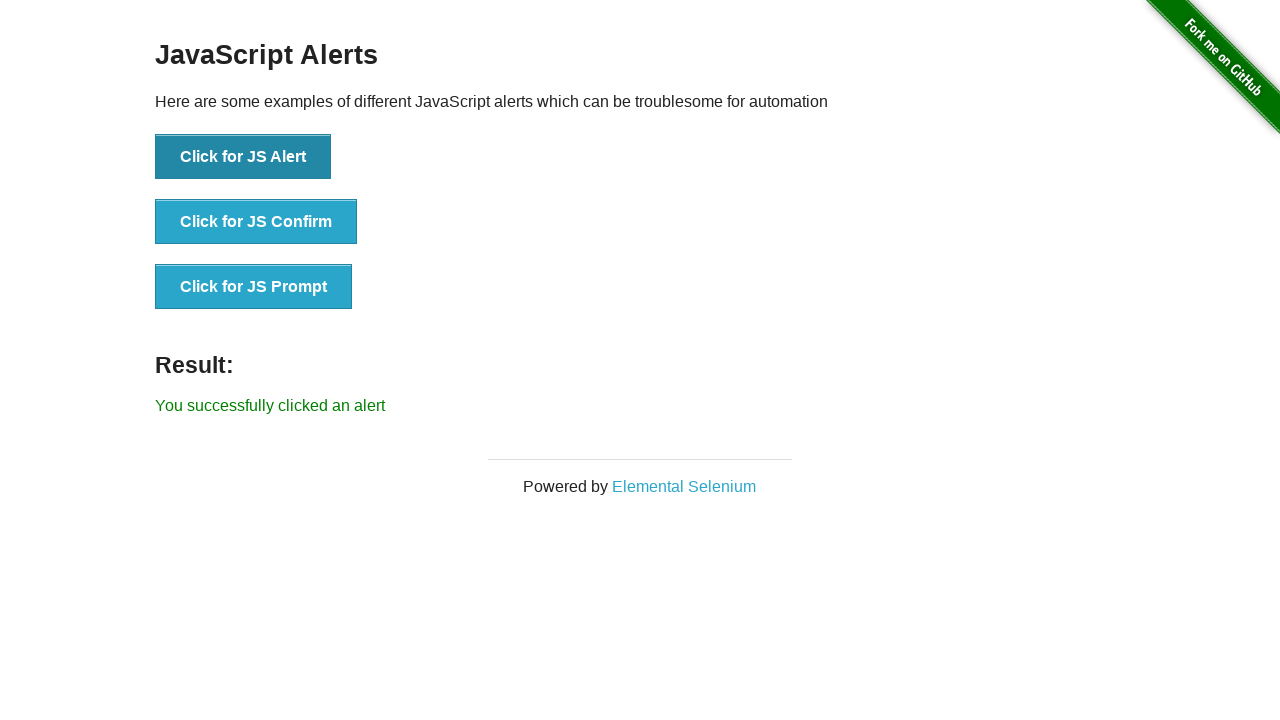

Clicked the first button again to trigger alert with handler ready at (243, 157) on ul > li:nth-child(1) > button
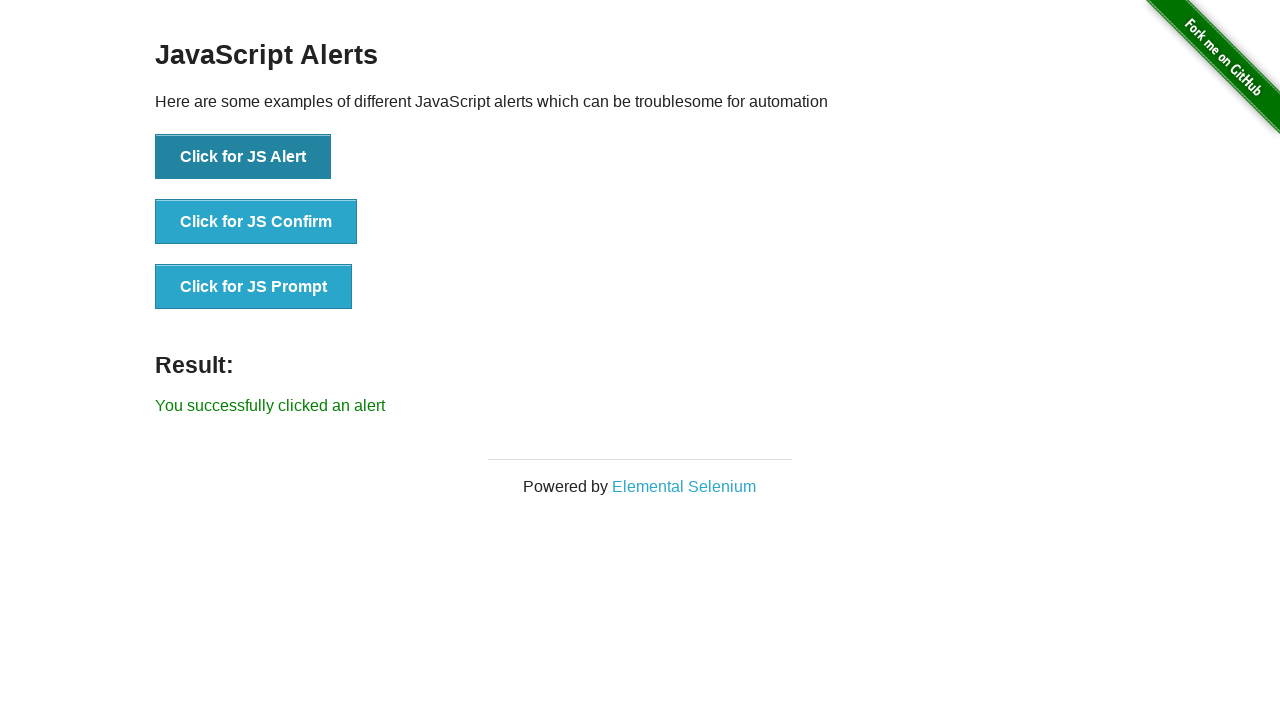

Waited for result element to appear
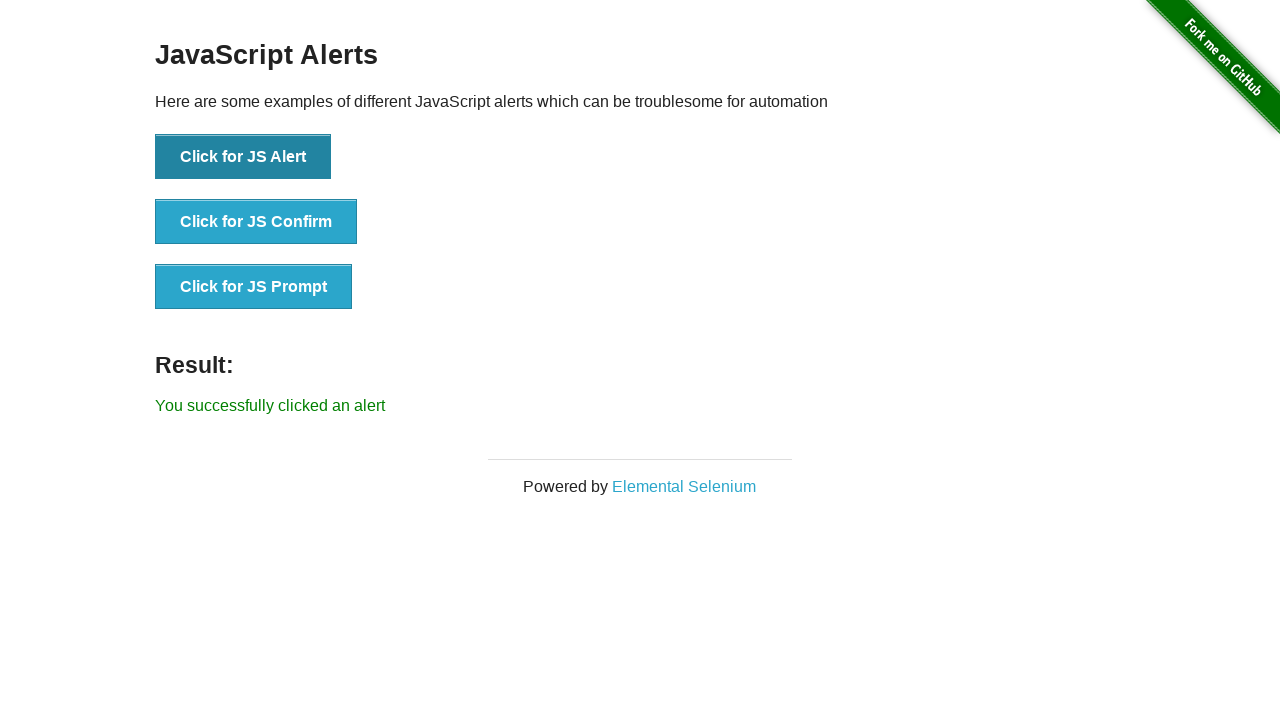

Retrieved result text content
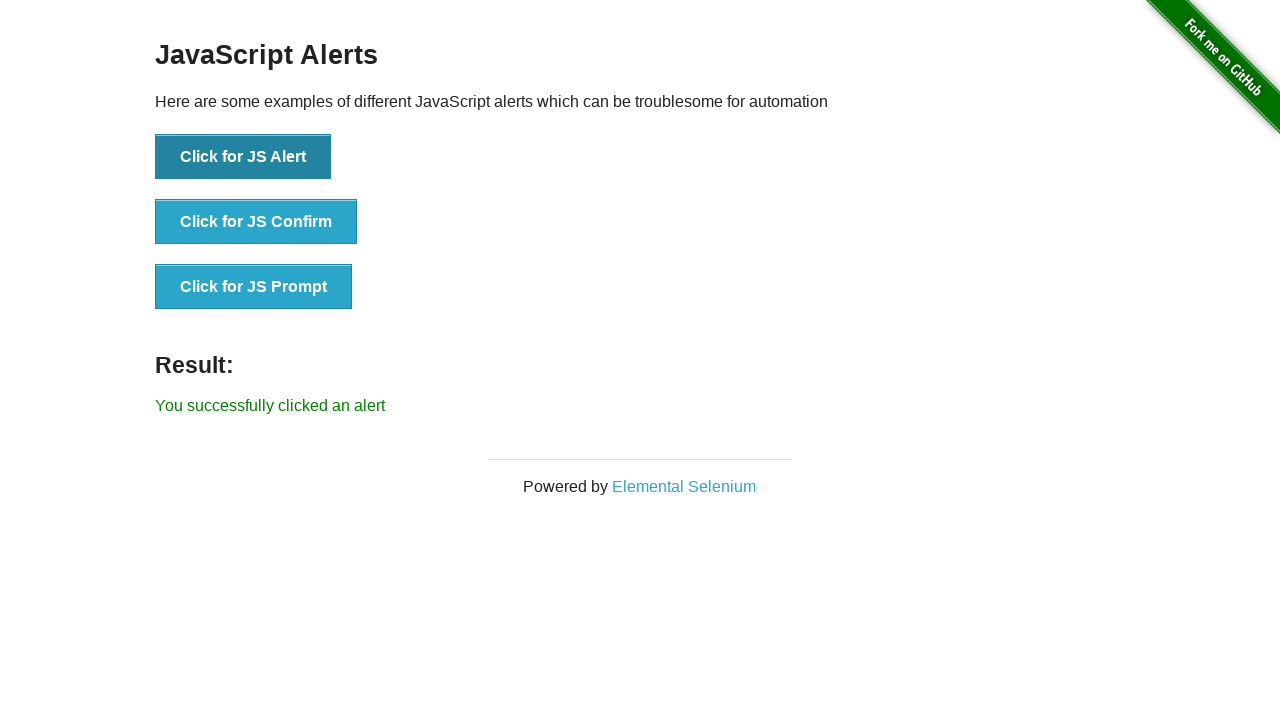

Verified result message: 'You successfully clicked an alert'
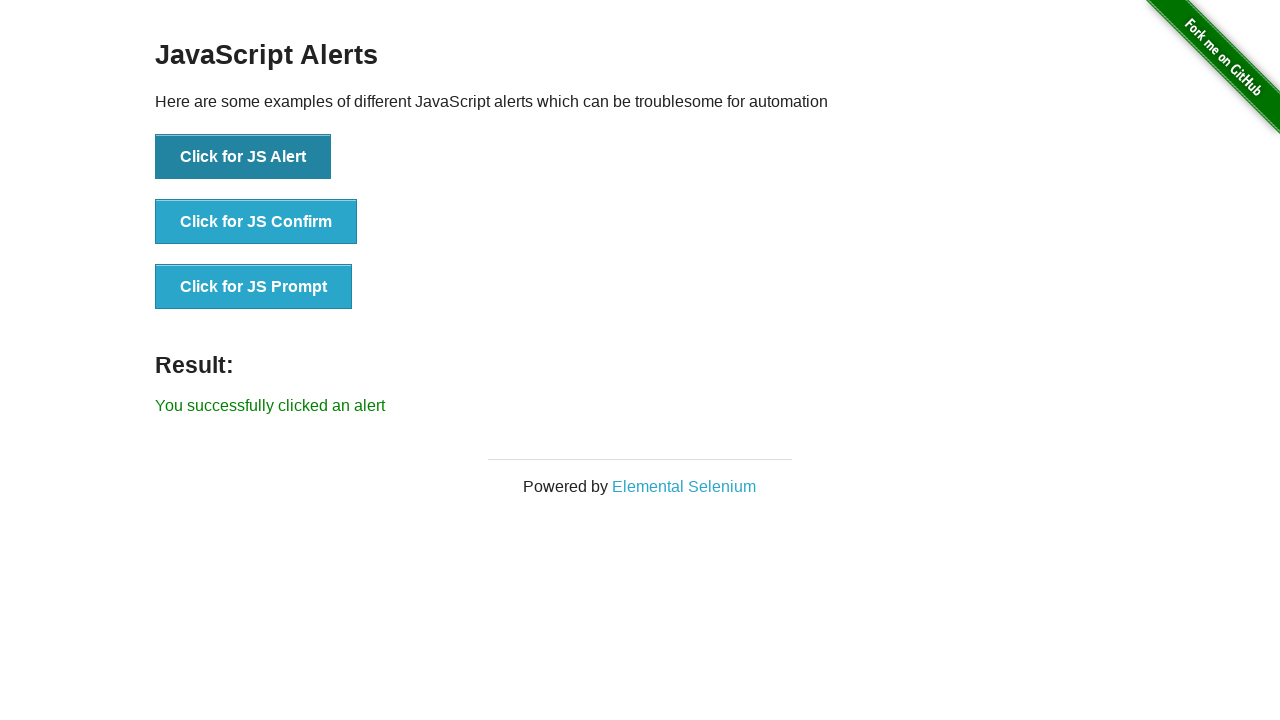

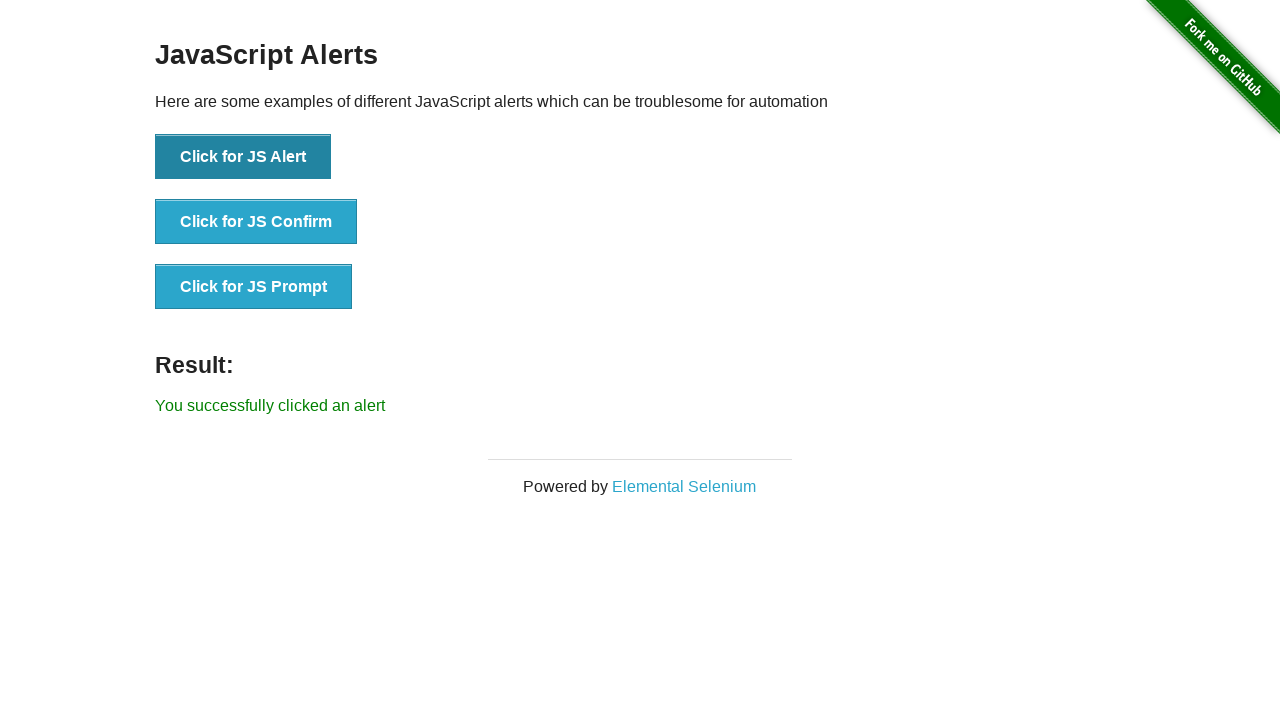